Tests the search functionality on Foxtrot e-commerce website by searching for "холодильники" (refrigerators) and verifying that the search results page title is displayed.

Starting URL: https://www.foxtrot.com.ua/

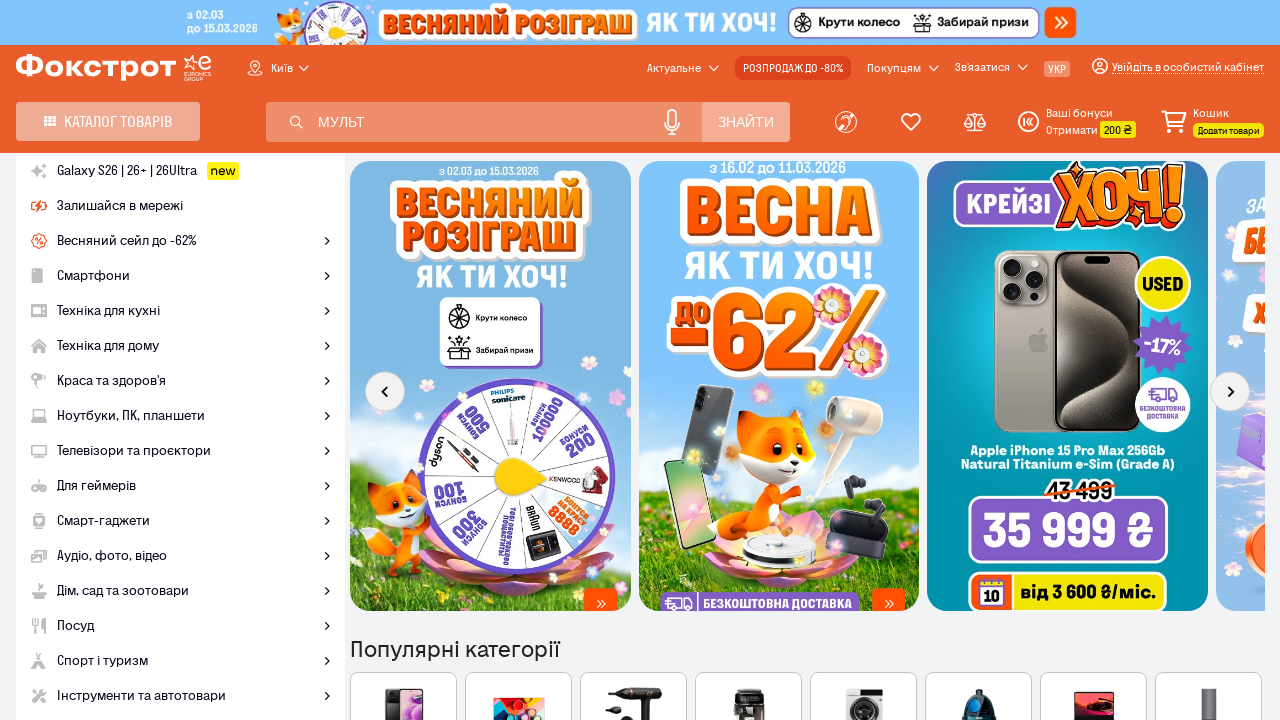

Filled search field with 'холодильники' (refrigerators) on input.header-search__field
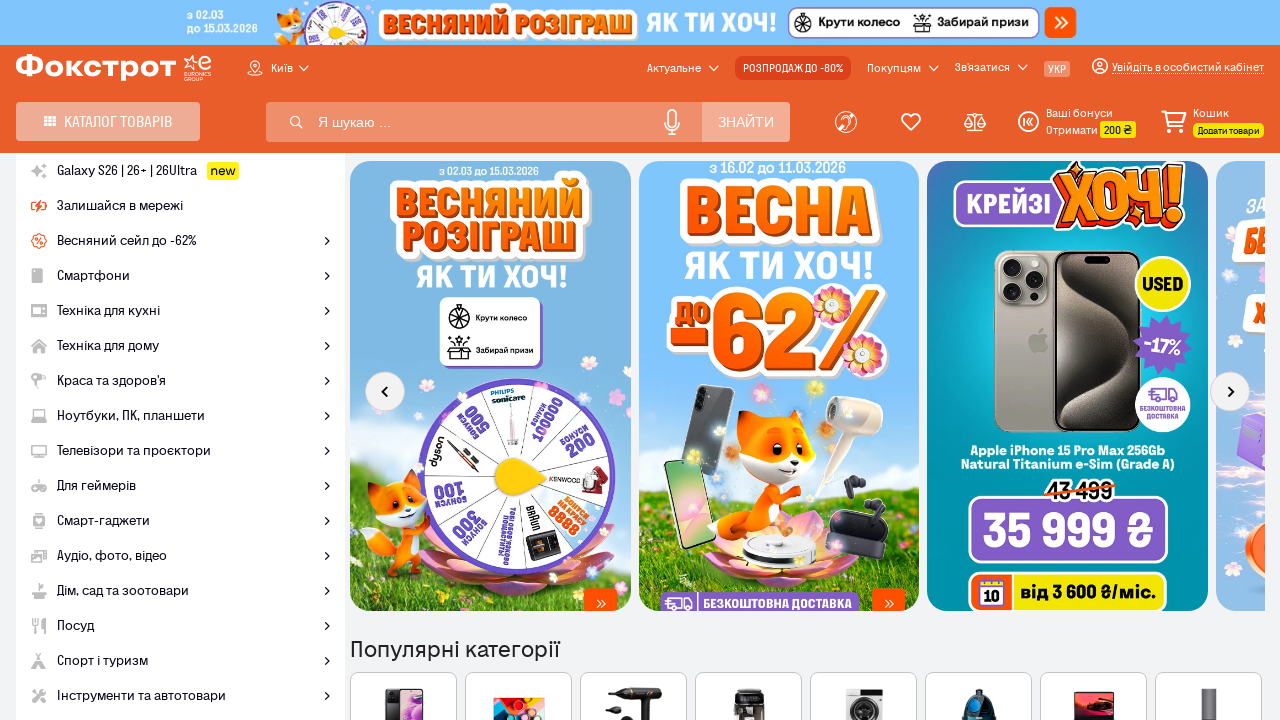

Clicked search button to perform search at (746, 122) on input.header-search__button
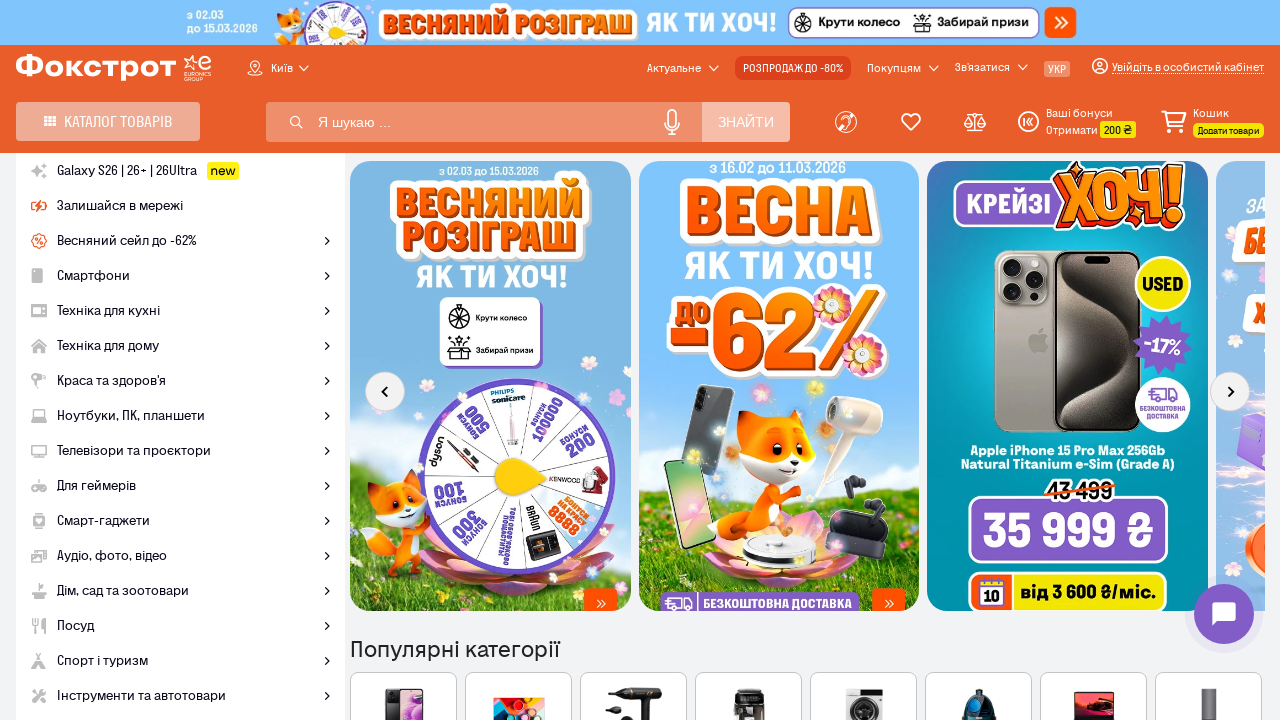

Search results page title appeared
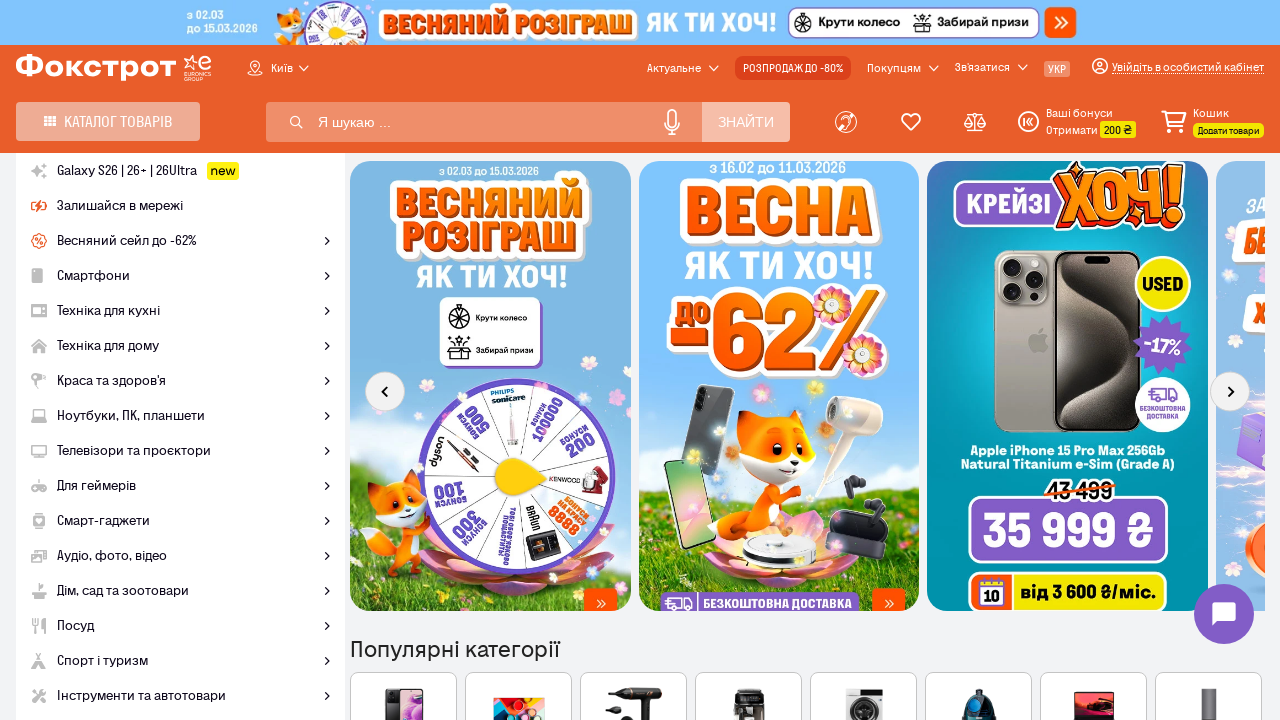

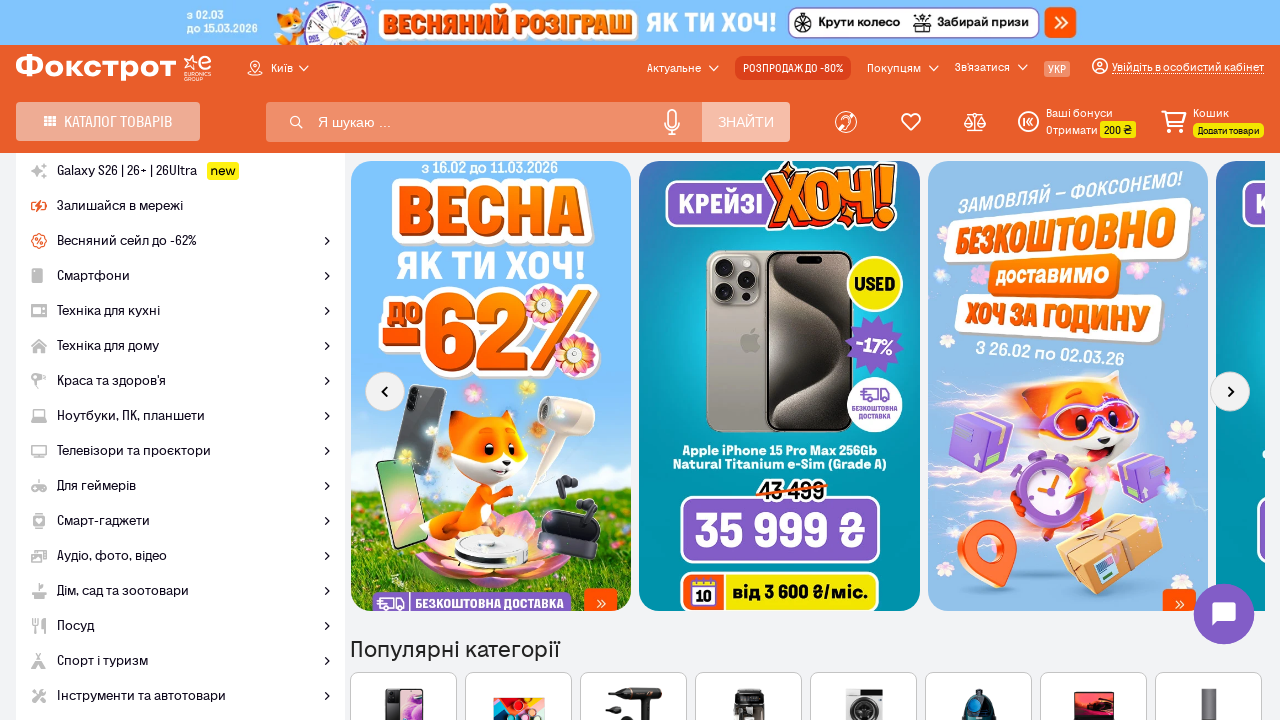